Tests a form submission by filling in first name, last name, and email fields, then clicking the submit button.

Starting URL: http://secure-retreat-92358.herokuapp.com/

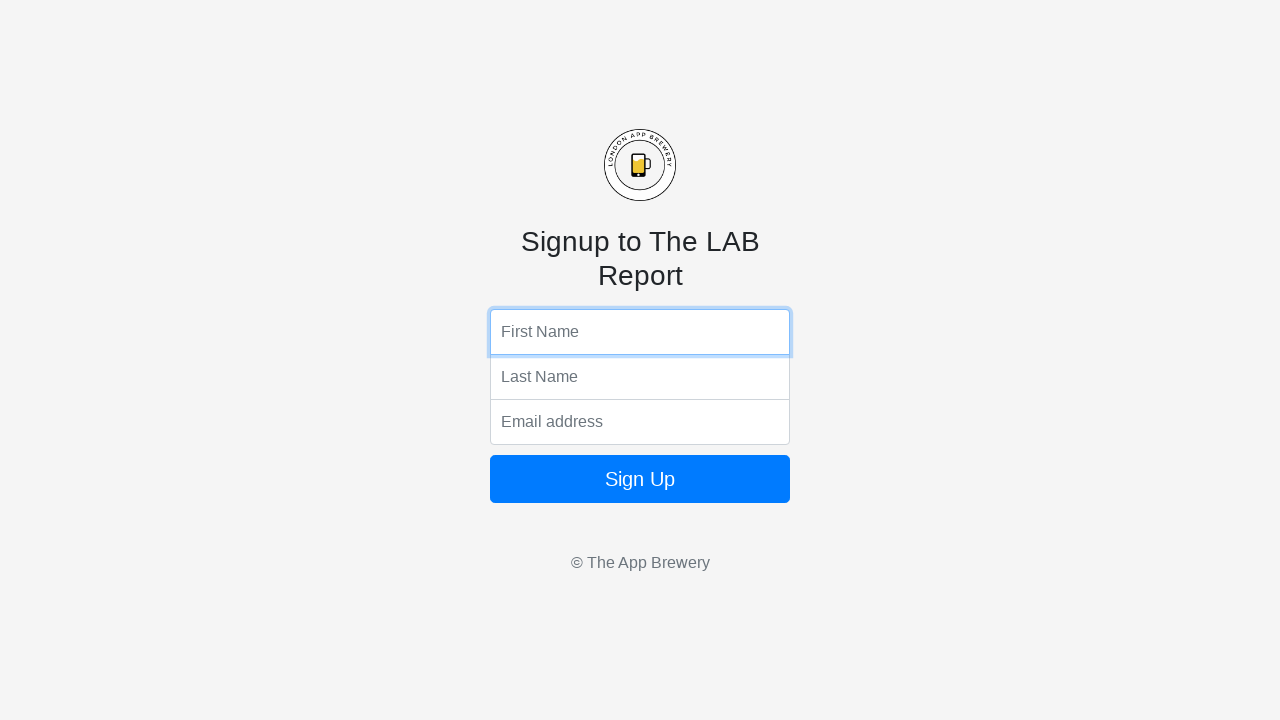

Filled first name field with 'Maria' on input[name='fName']
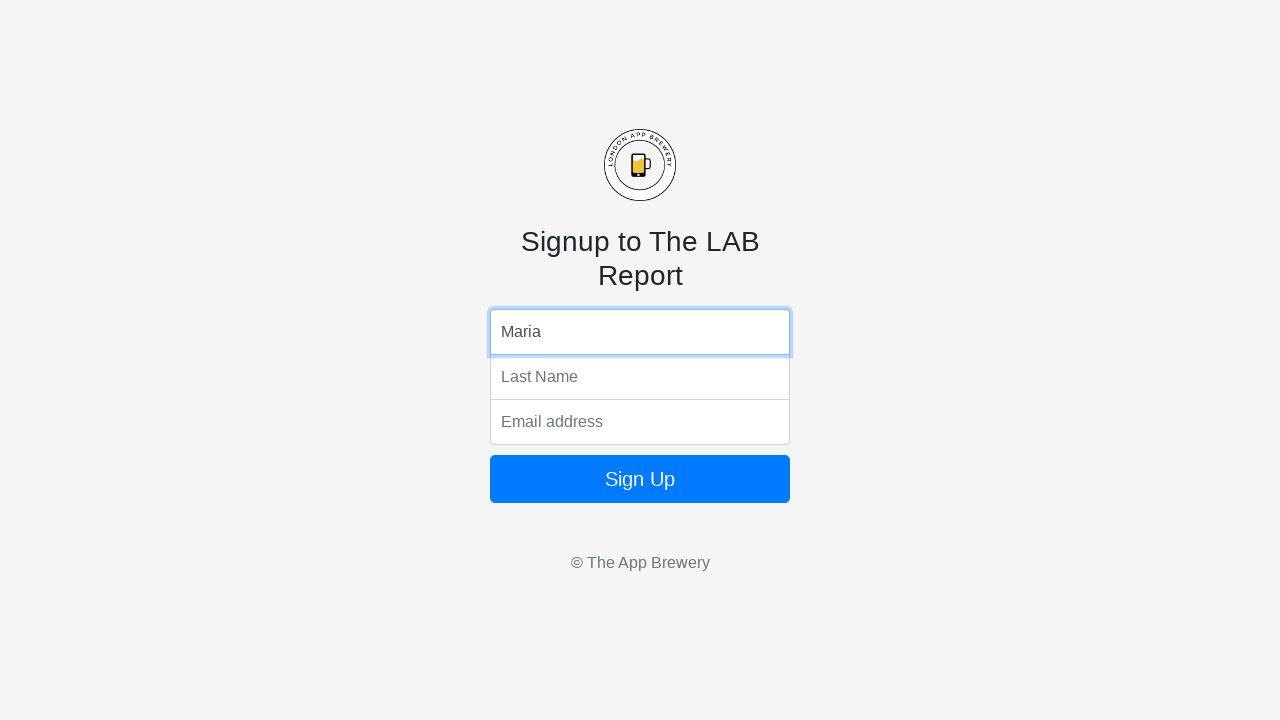

Filled last name field with 'Johnson' on input[name='lName']
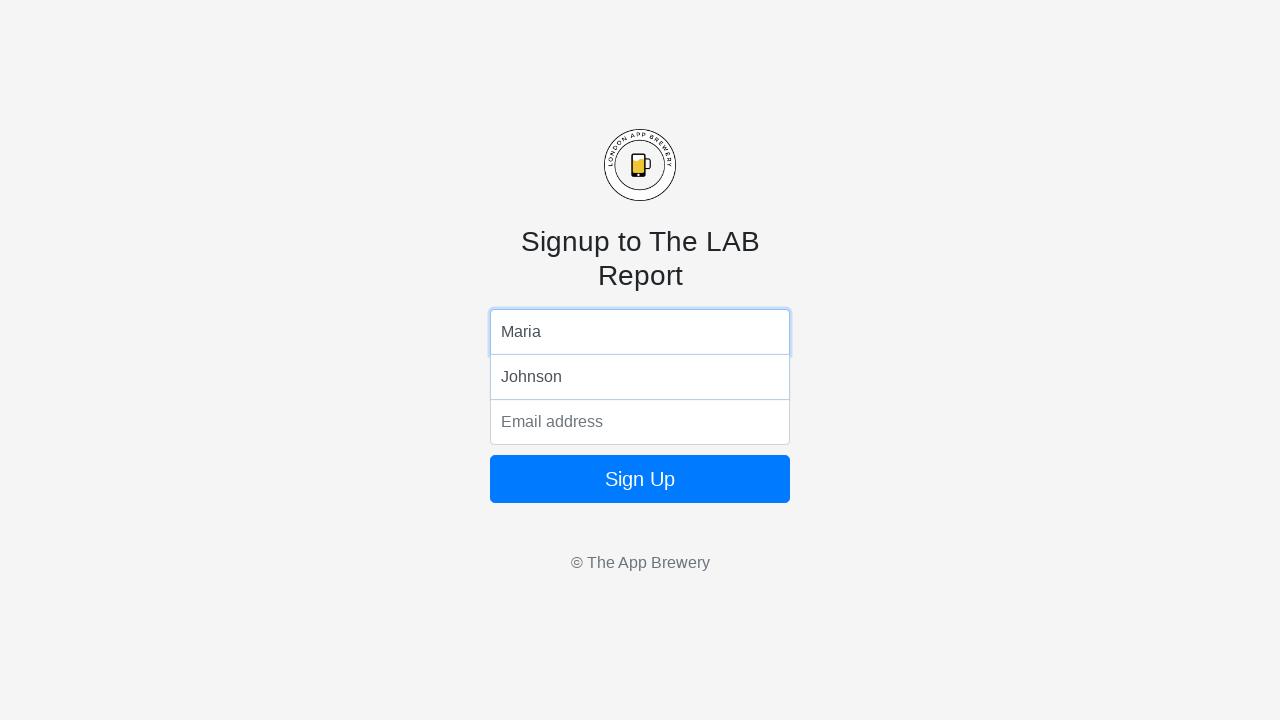

Filled email field with 'maria.johnson@testmail.com' on input[name='email']
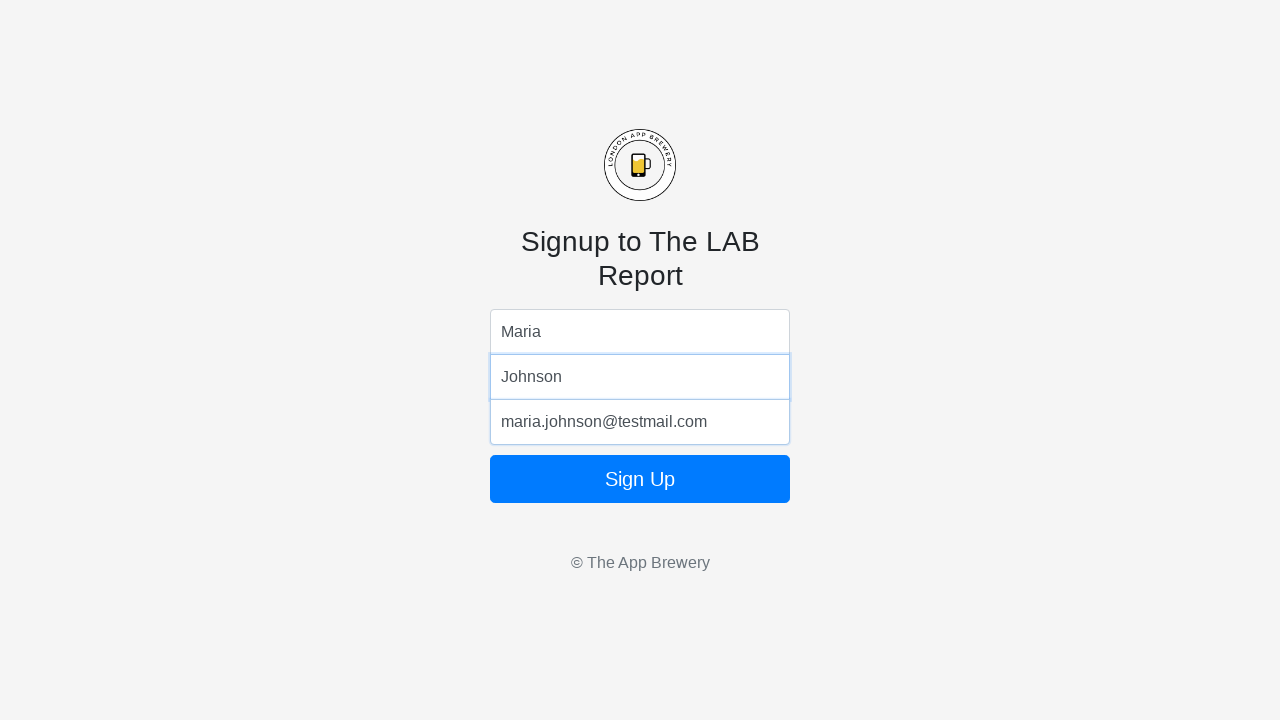

Clicked submit button to submit the form at (640, 479) on .btn
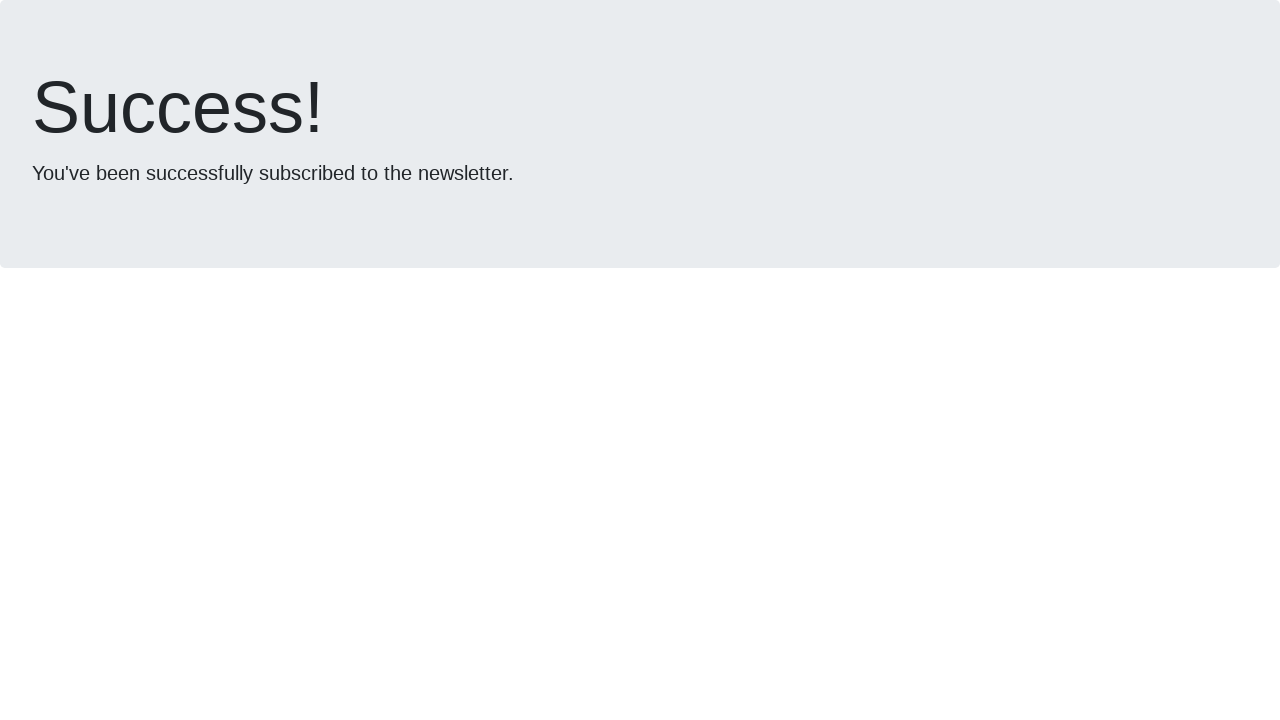

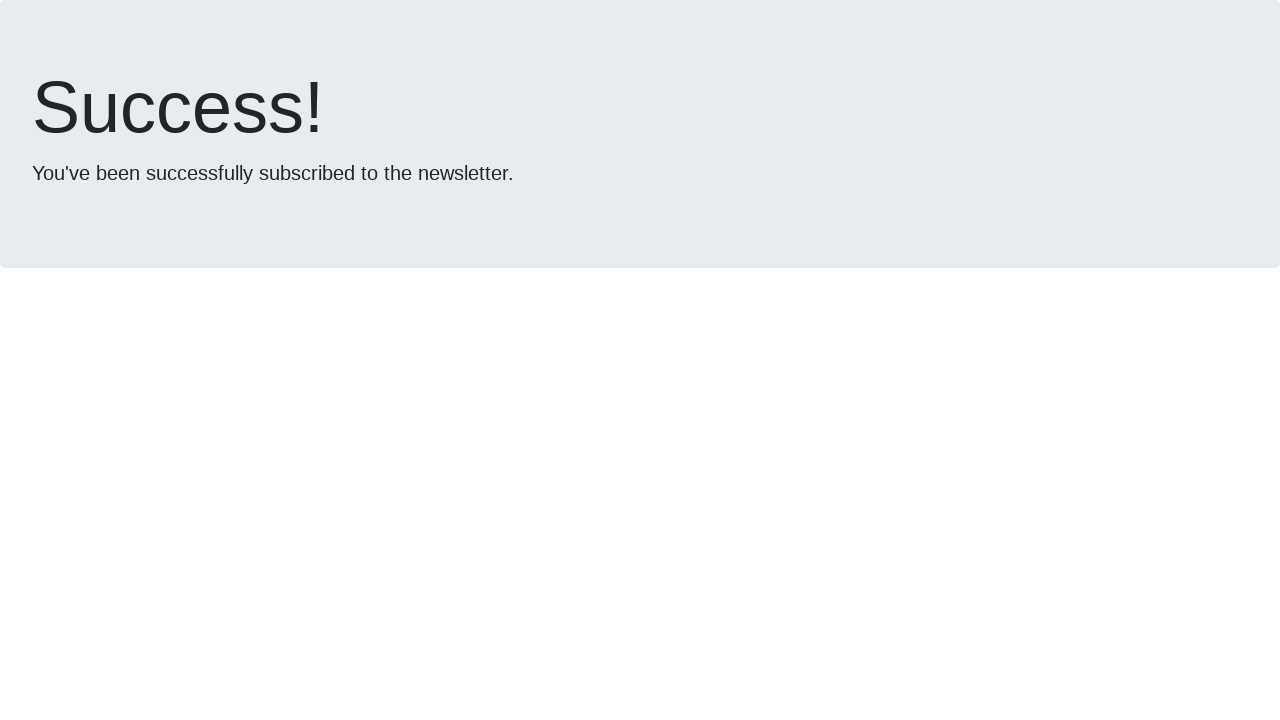